Tests a Pokemon GO IV ranking tool by entering a Pokemon name and IV values (attack, defense, stamina), then verifying that league rankings are displayed for Great, Ultra, and Master leagues.

Starting URL: https://goiv.app/

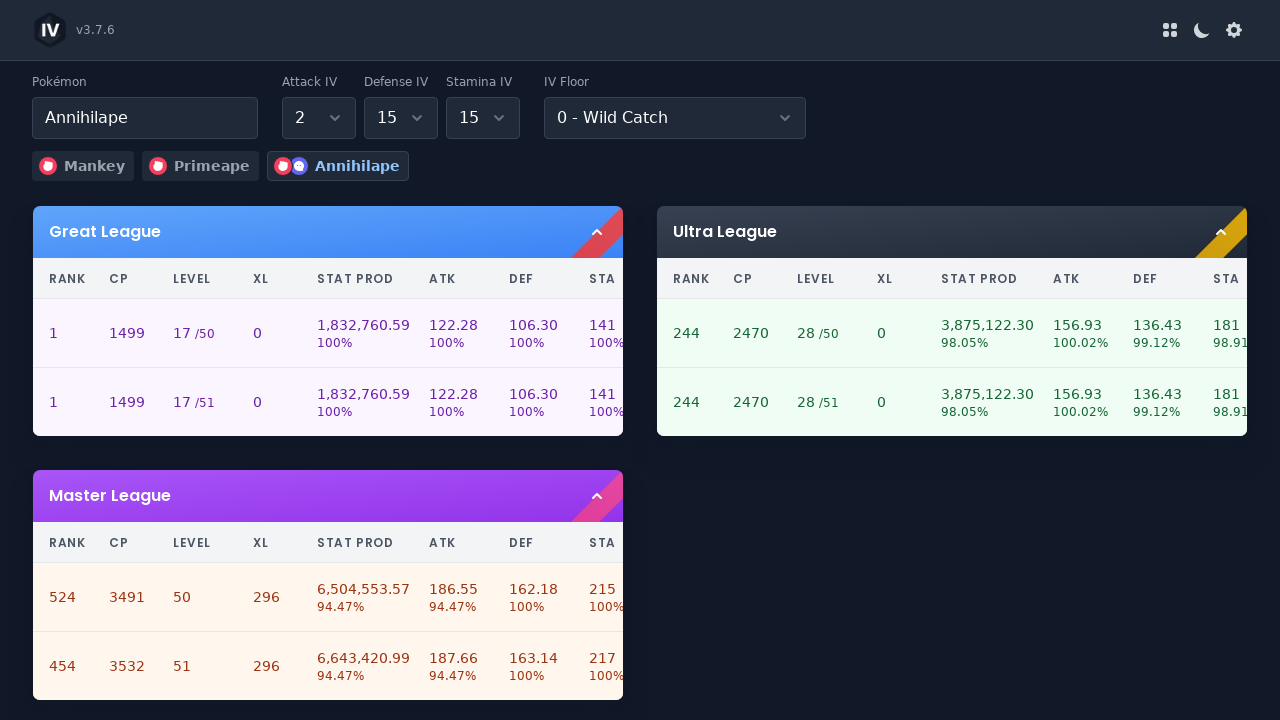

Page loaded and network idle state reached
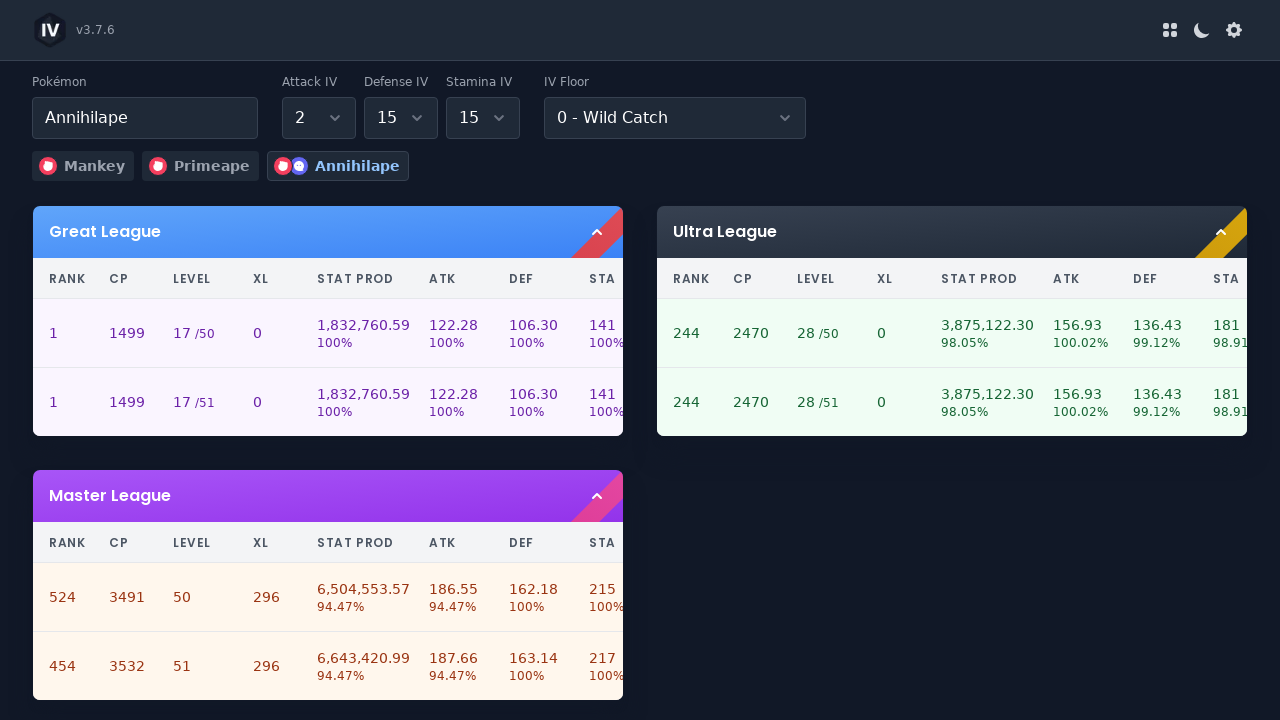

Clicked Pokemon name search input field at (145, 118) on xpath=//*[@id="__next"]/section/main/section[1]/label[1]/input
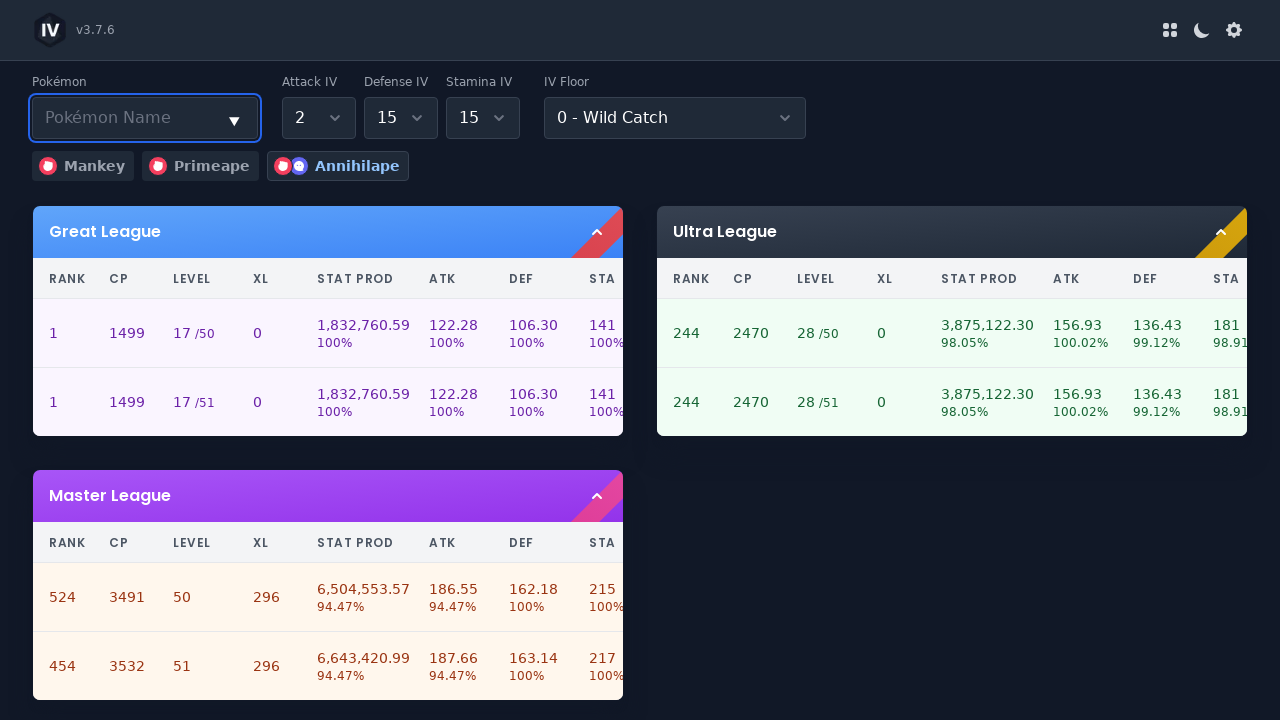

Filled search input with Pokemon name 'Pikachu' on xpath=//*[@id="__next"]/section/main/section[1]/label[1]/input
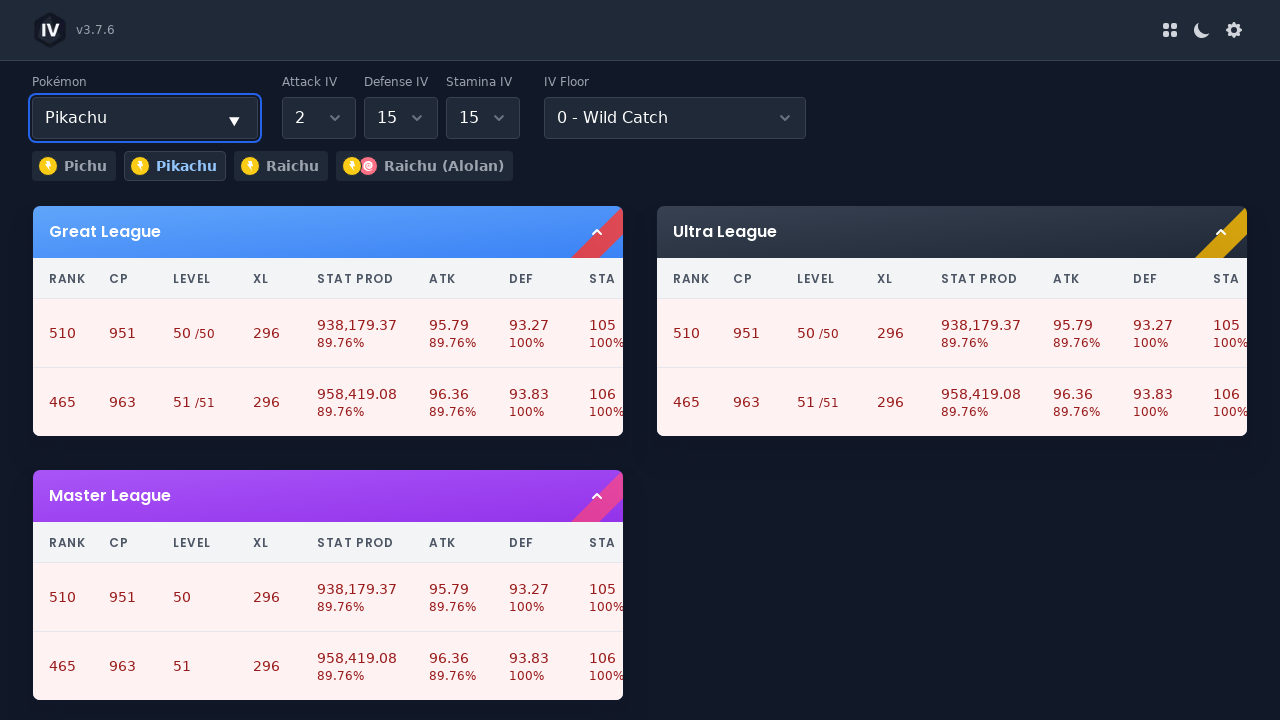

Pokemon name suggestion 'Pikachu' appeared
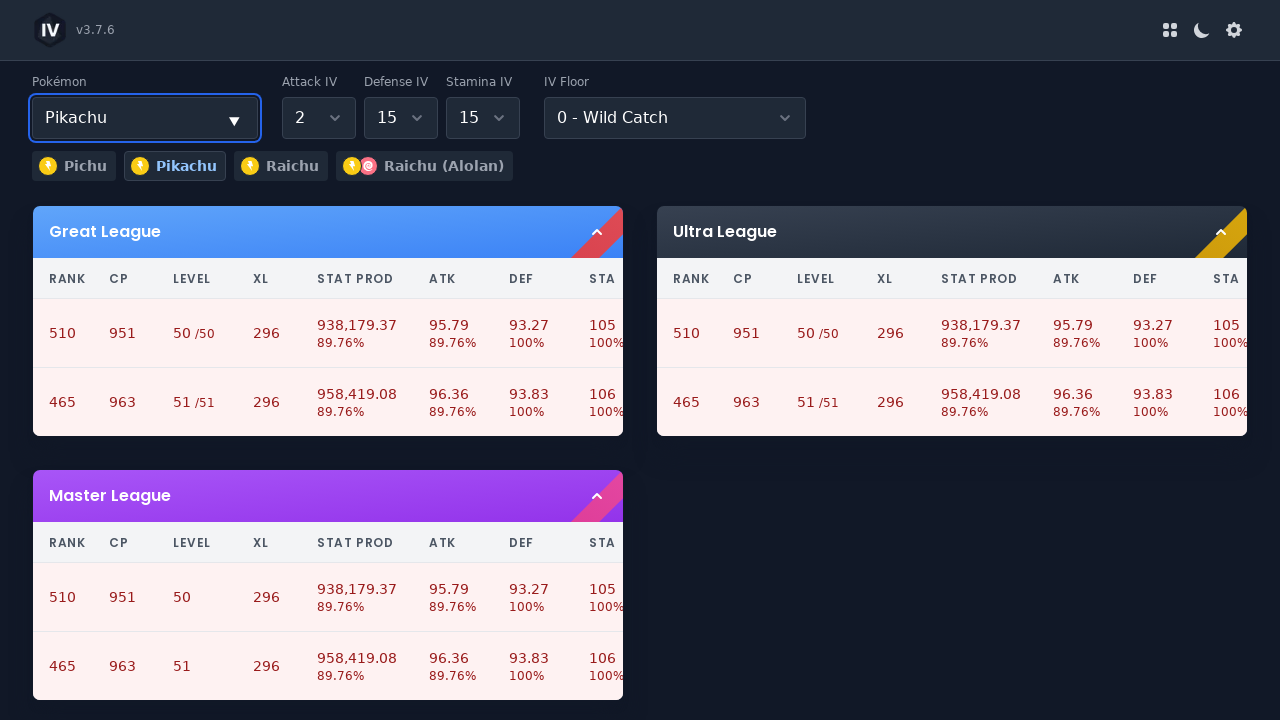

Clicked on 'Pikachu' suggestion at (186, 166) on text=Pikachu
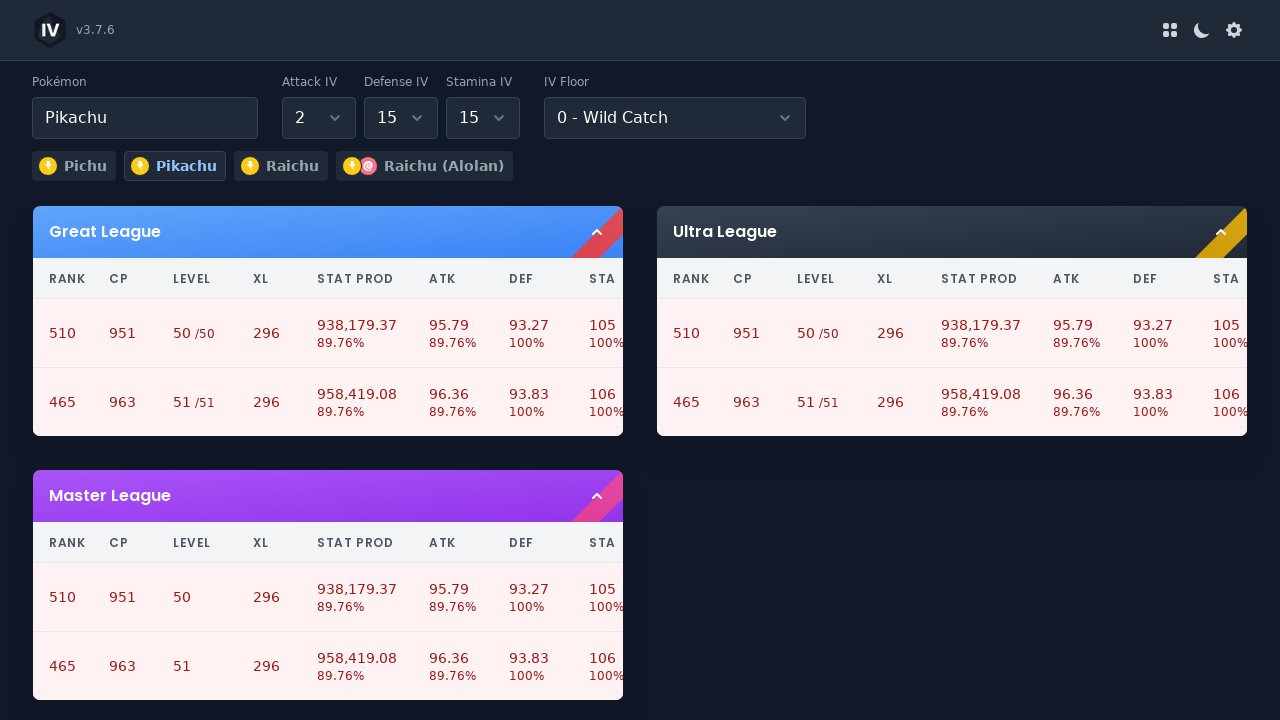

Clicked attack IV dropdown at (319, 118) on xpath=//*[@id="__next"]/section/main/section[1]/div[1]/label[1]/select
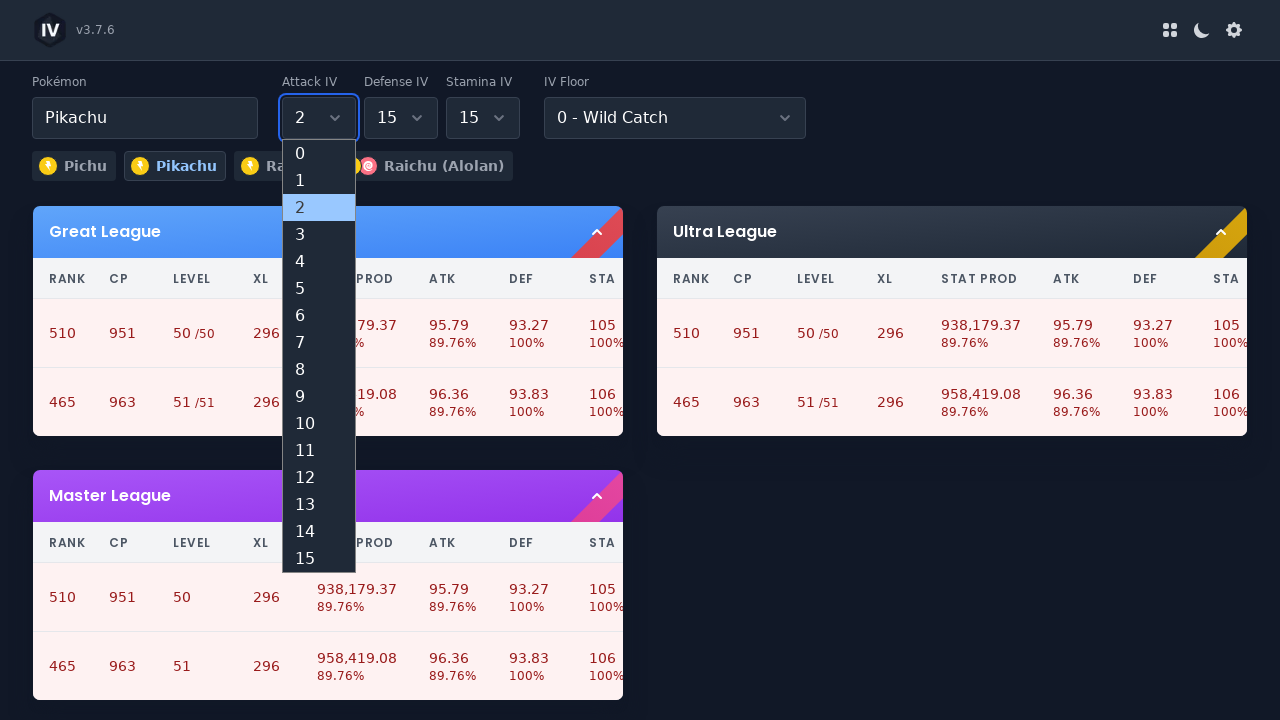

Selected attack IV value '15' on xpath=//*[@id="__next"]/section/main/section[1]/div[1]/label[1]/select
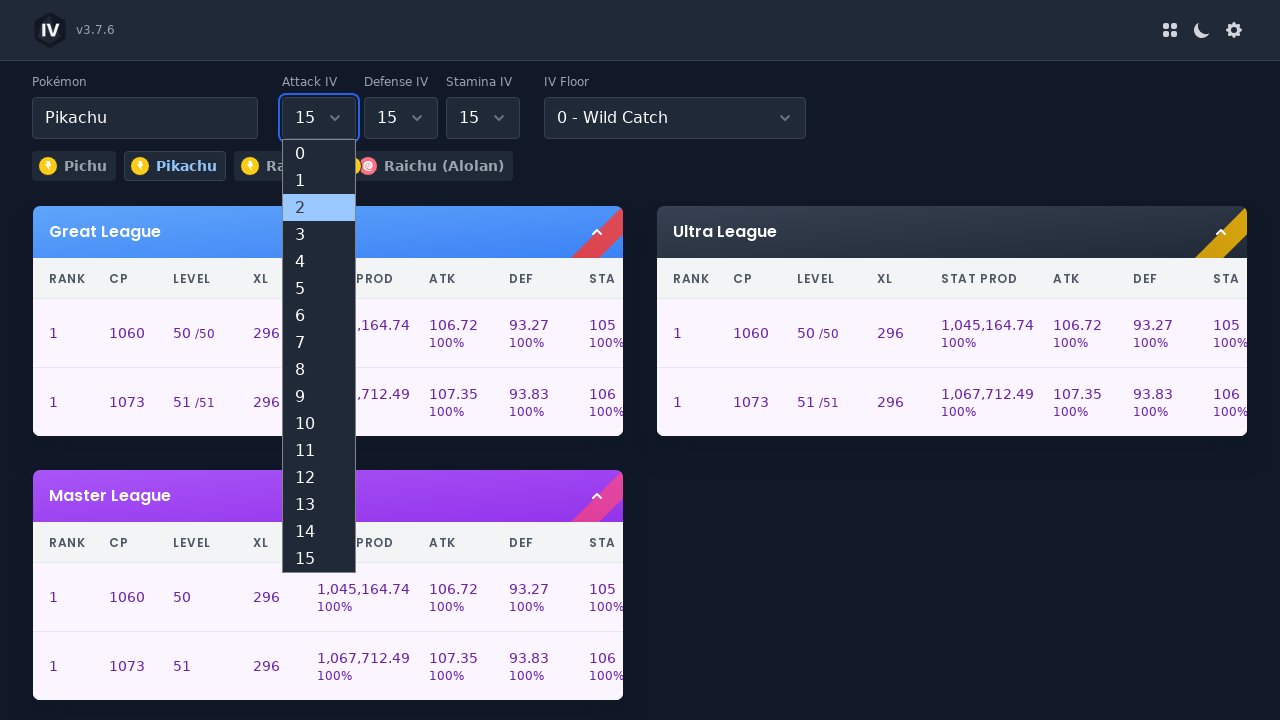

Clicked defense IV dropdown at (401, 118) on xpath=//*[@id="__next"]/section/main/section[1]/div[1]/label[2]/select
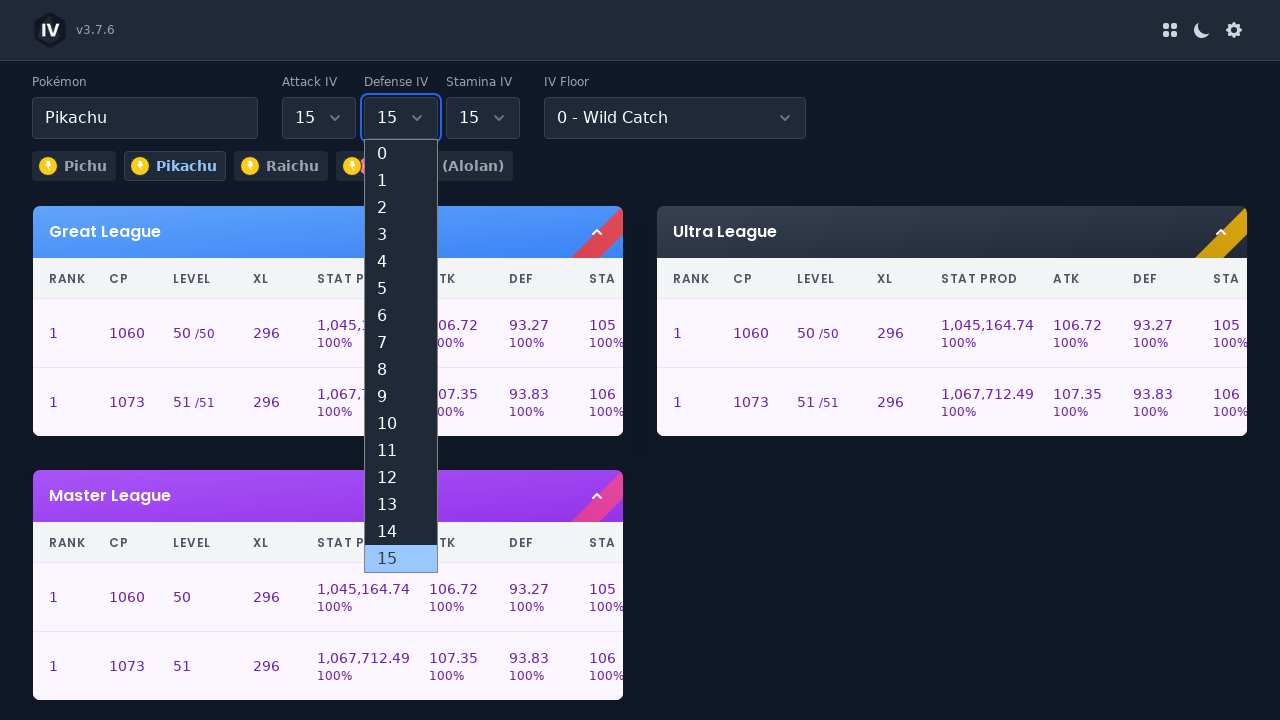

Selected defense IV value '12' on xpath=//*[@id="__next"]/section/main/section[1]/div[1]/label[2]/select
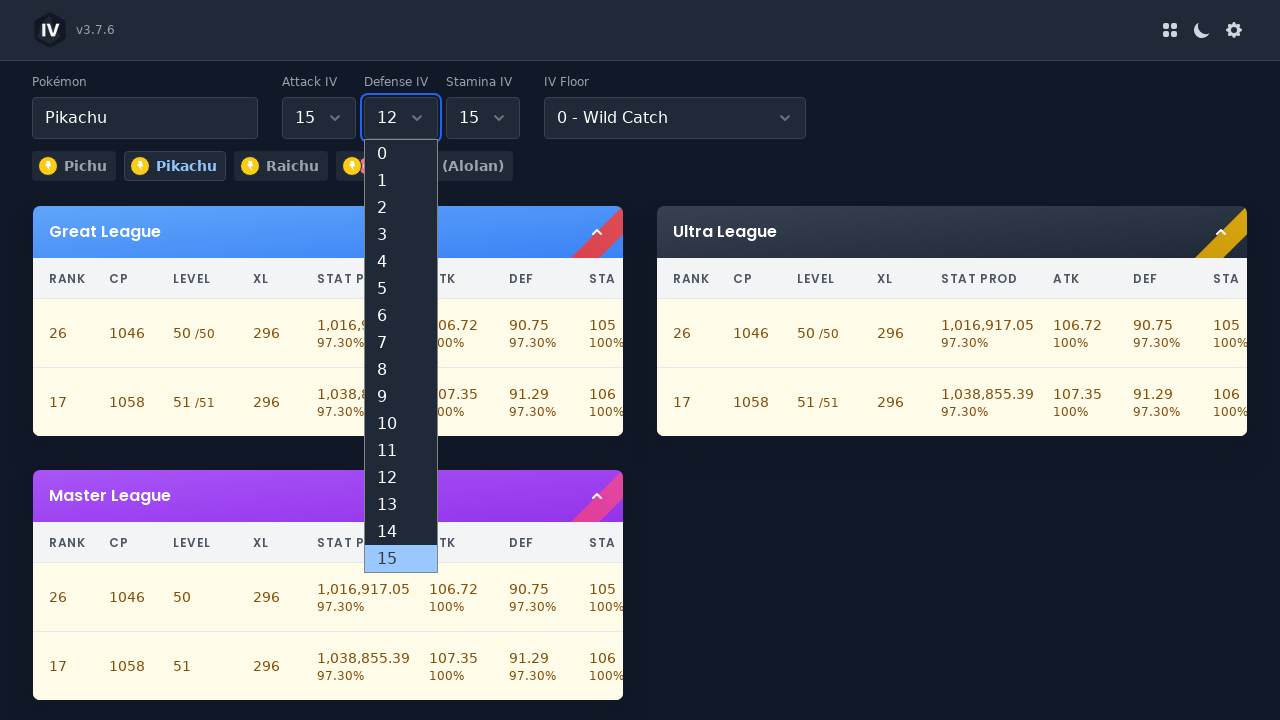

Clicked stamina IV dropdown at (483, 118) on xpath=//*[@id="__next"]/section/main/section[1]/div[1]/label[3]/select
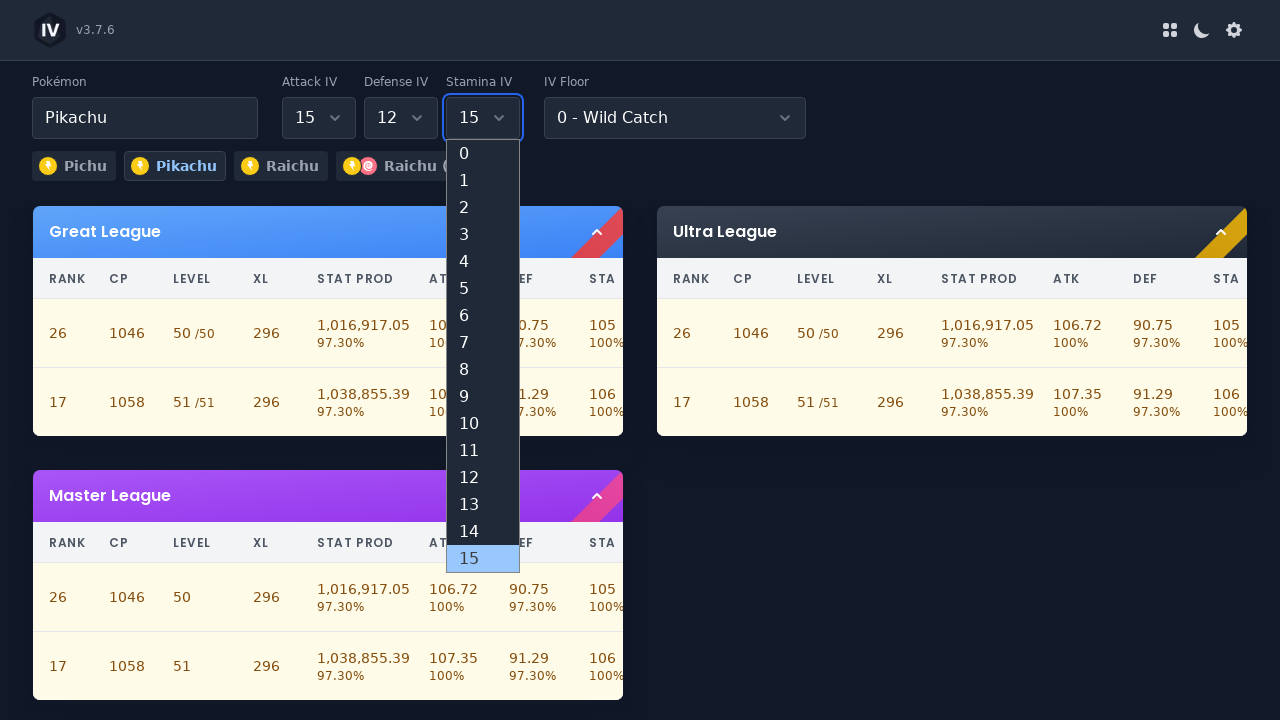

Selected stamina IV value '10' on xpath=//*[@id="__next"]/section/main/section[1]/div[1]/label[3]/select
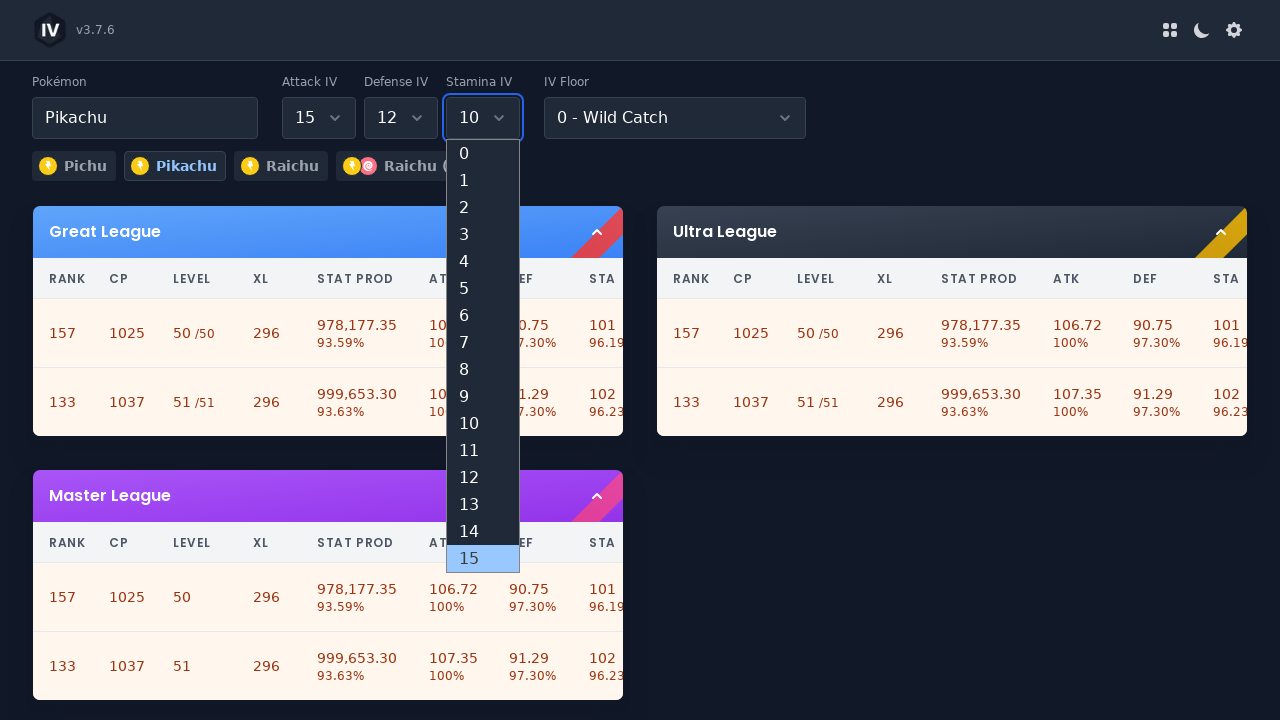

Clicked body to close any open dropdowns at (640, 360) on body
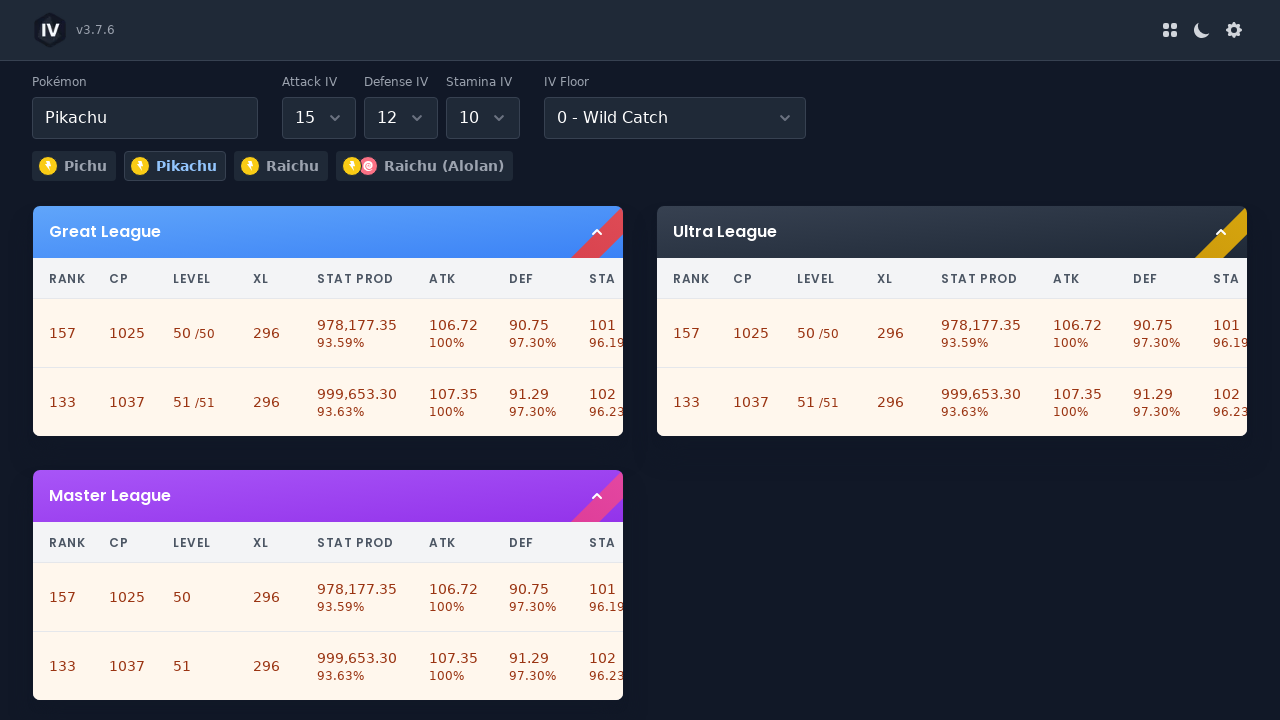

Great League rankings table loaded
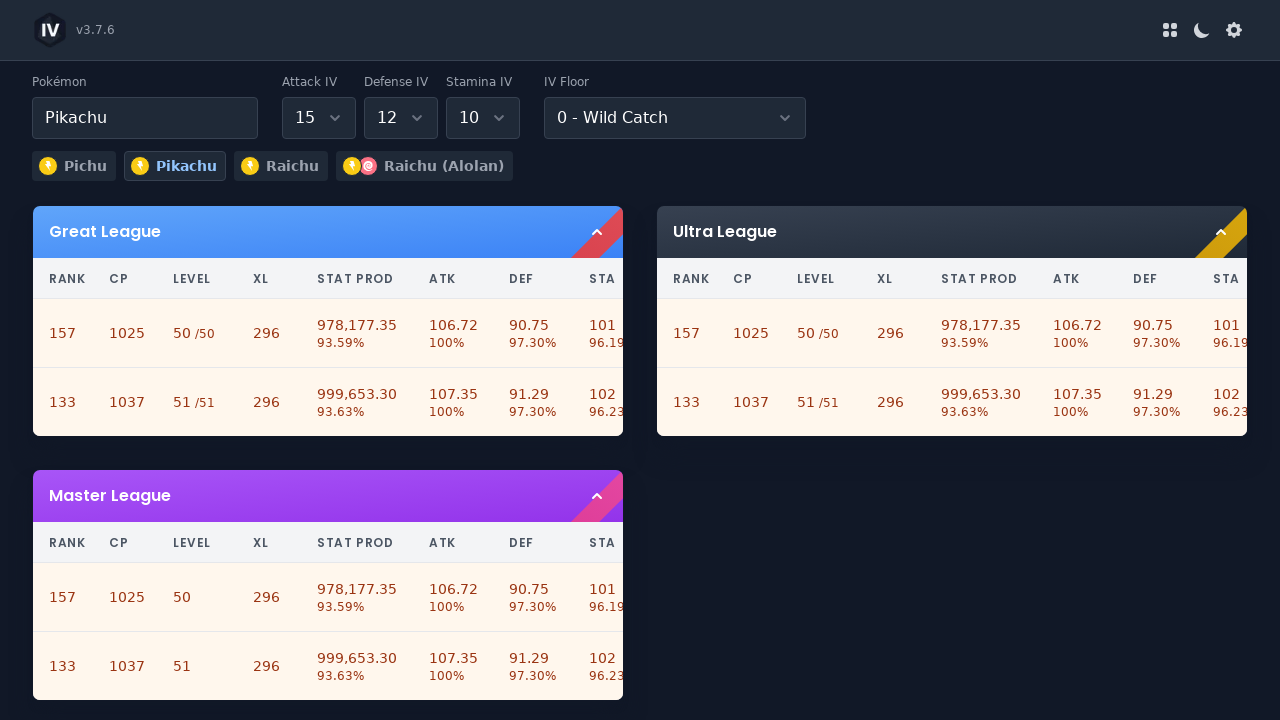

Ultra League rankings table loaded
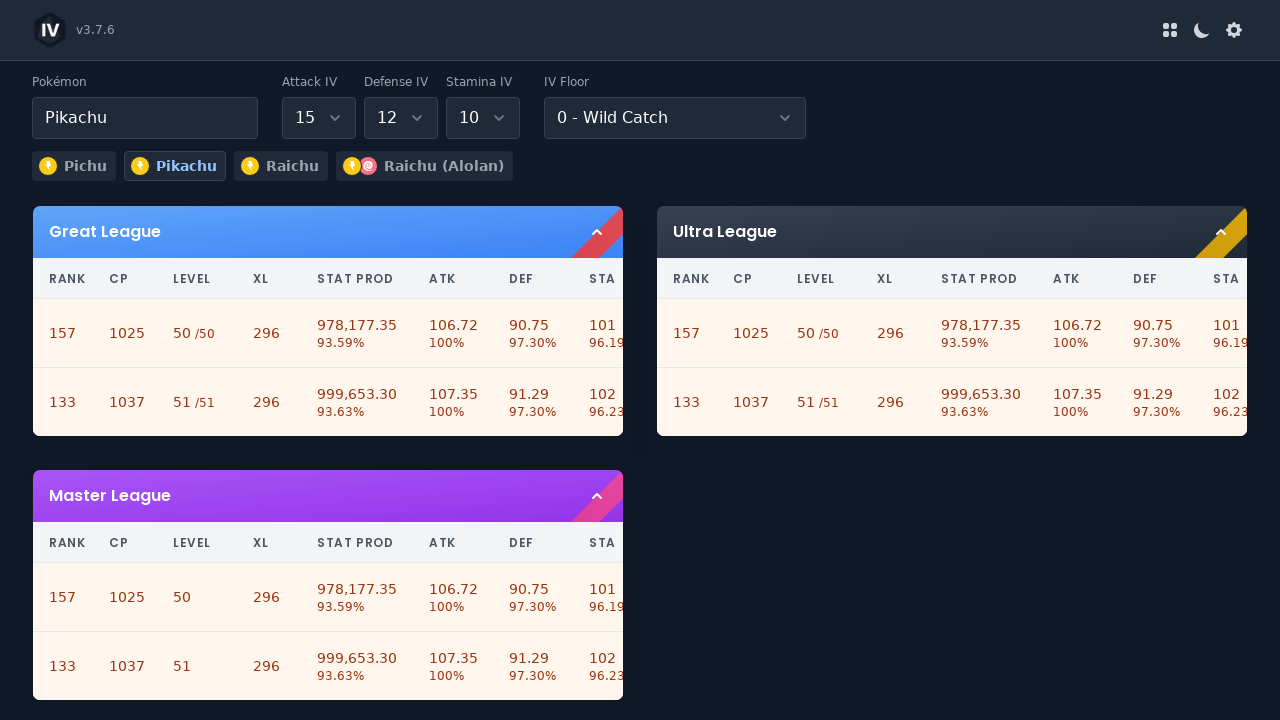

Master League rankings table loaded
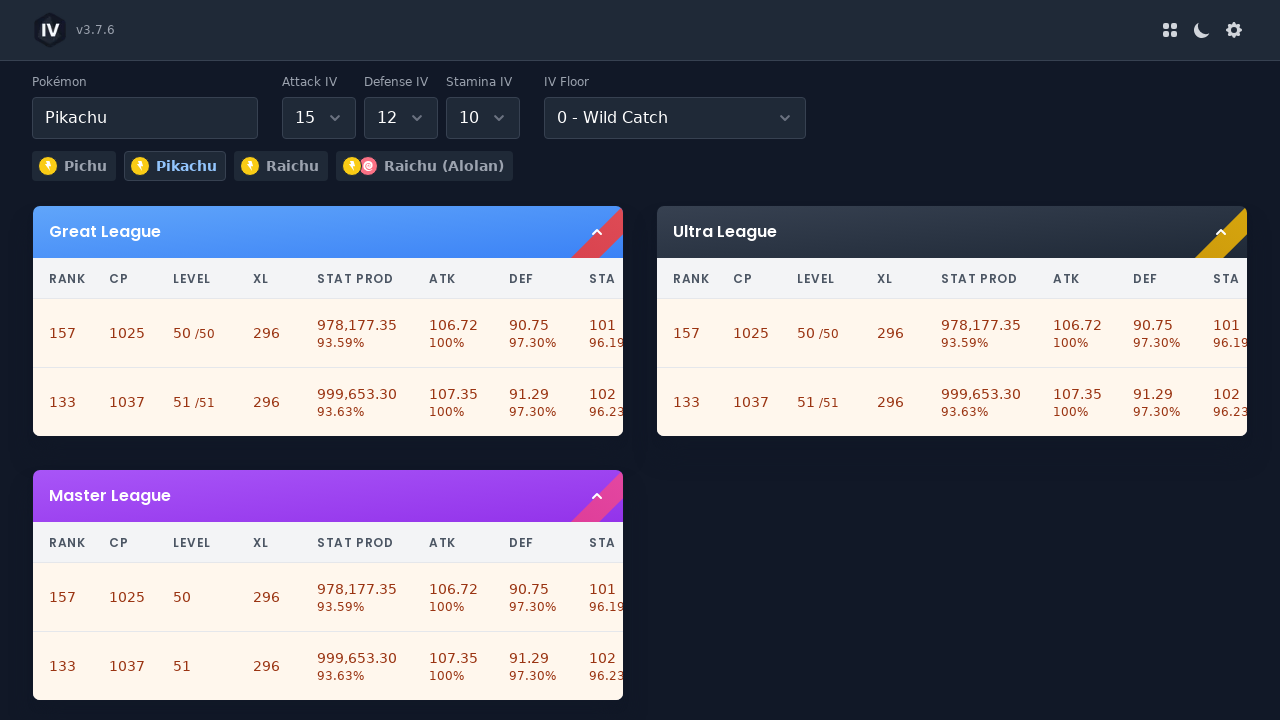

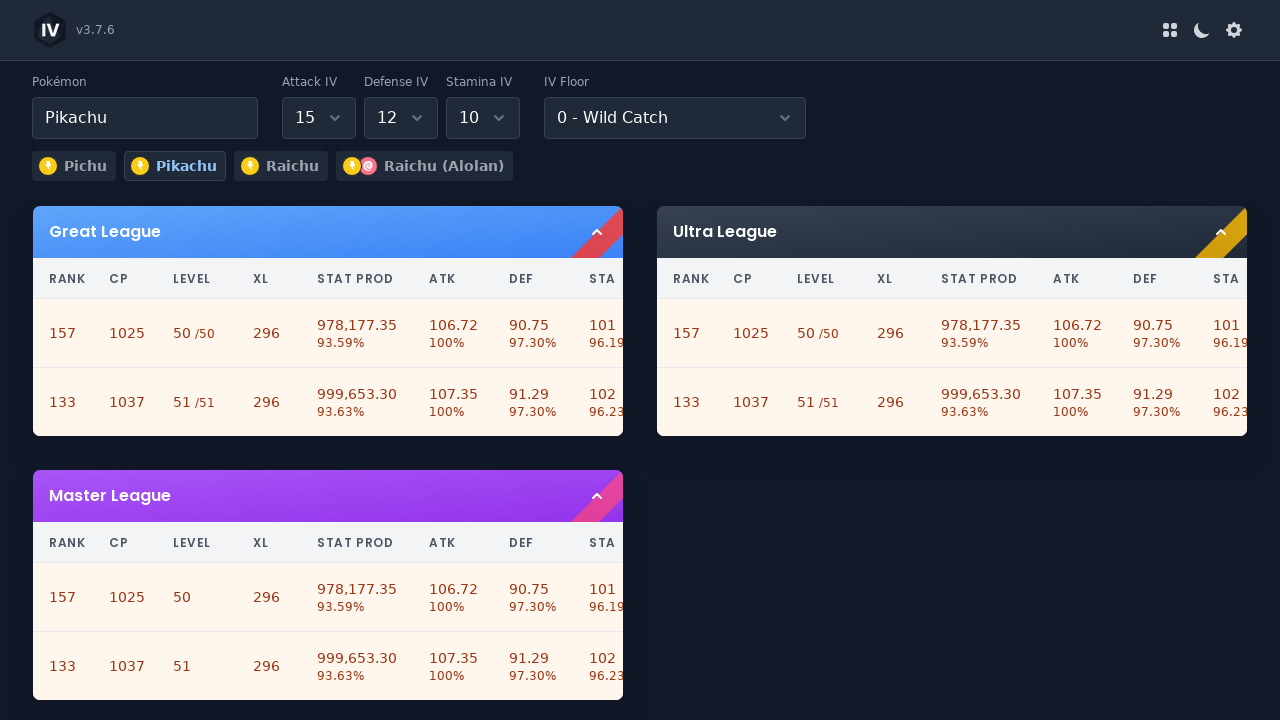